Tests adding an empty task to verify validation alert appears

Starting URL: https://marquezbertin.github.io/listadetarefas_qualityAssurance/

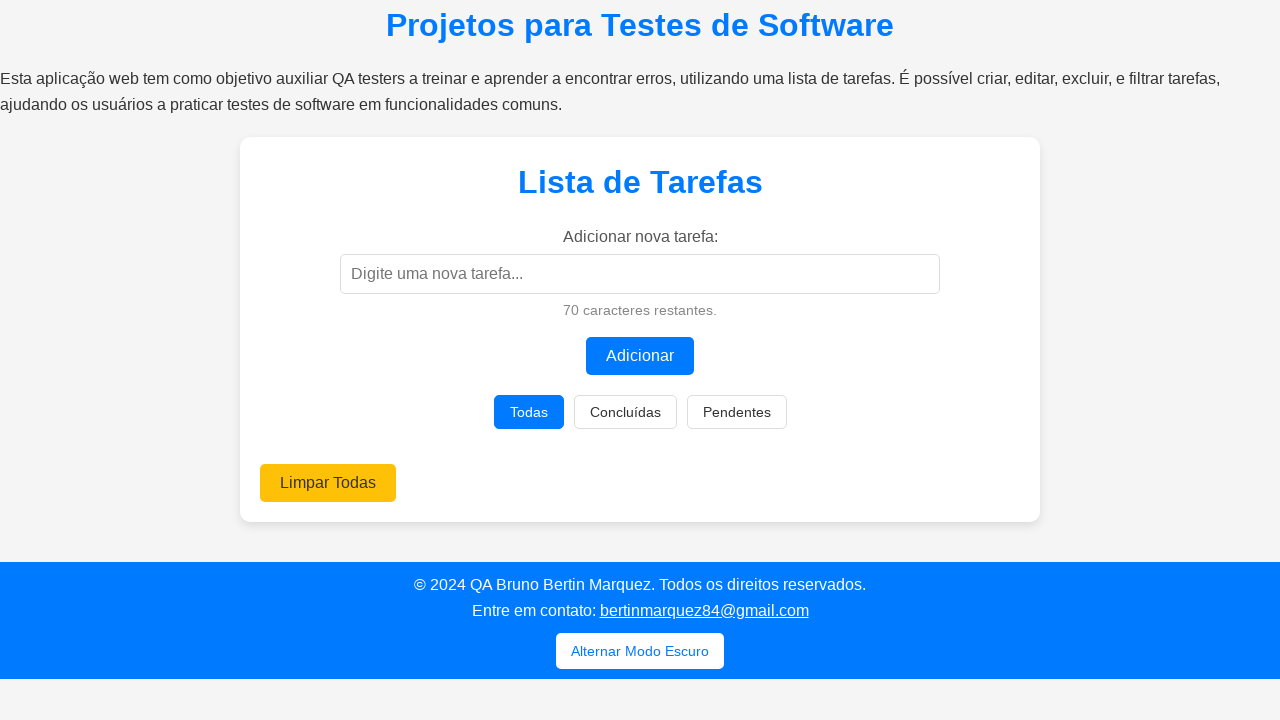

Clicked 'Adicionar' button without entering a task at (640, 356) on button:has-text('Adicionar')
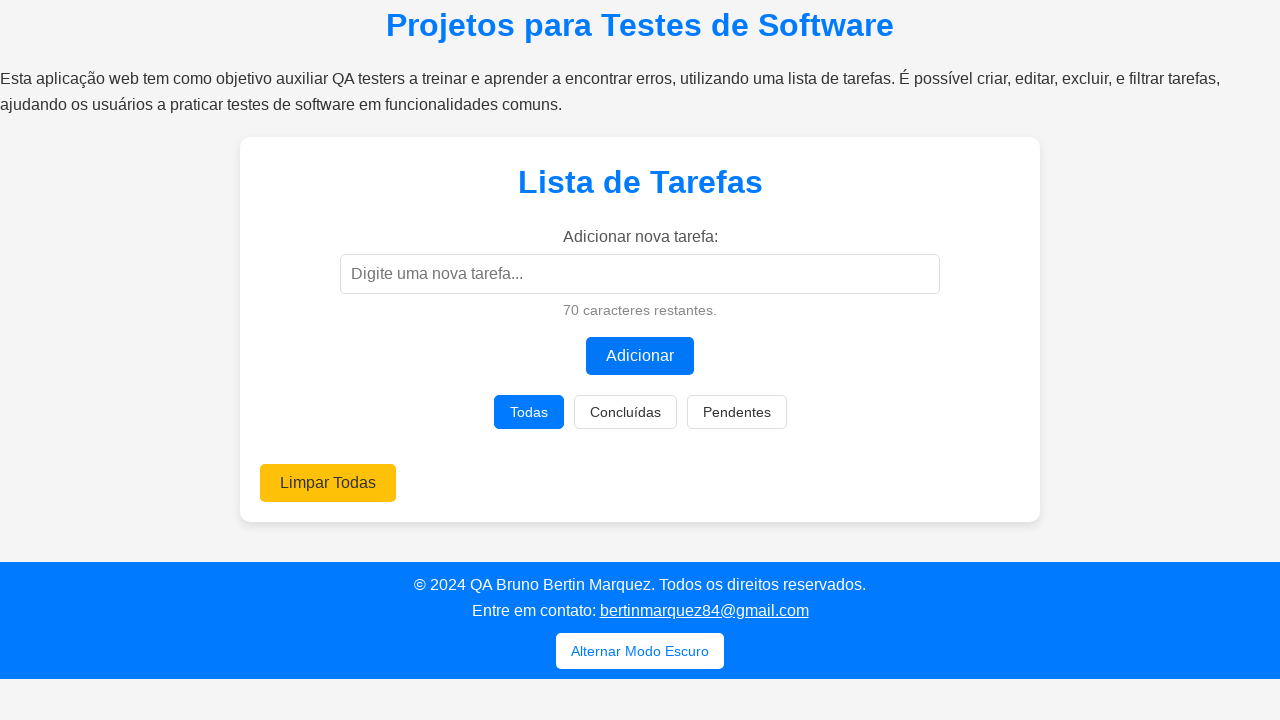

Set up dialog handler to accept validation alert
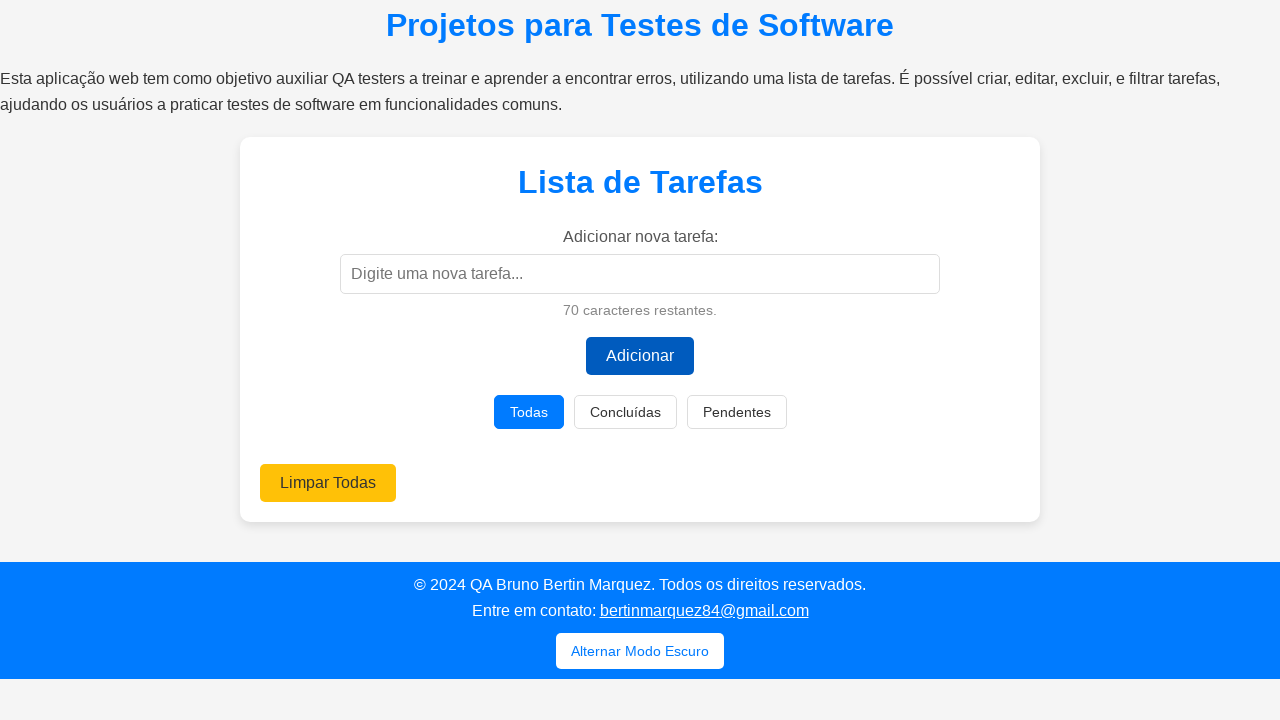

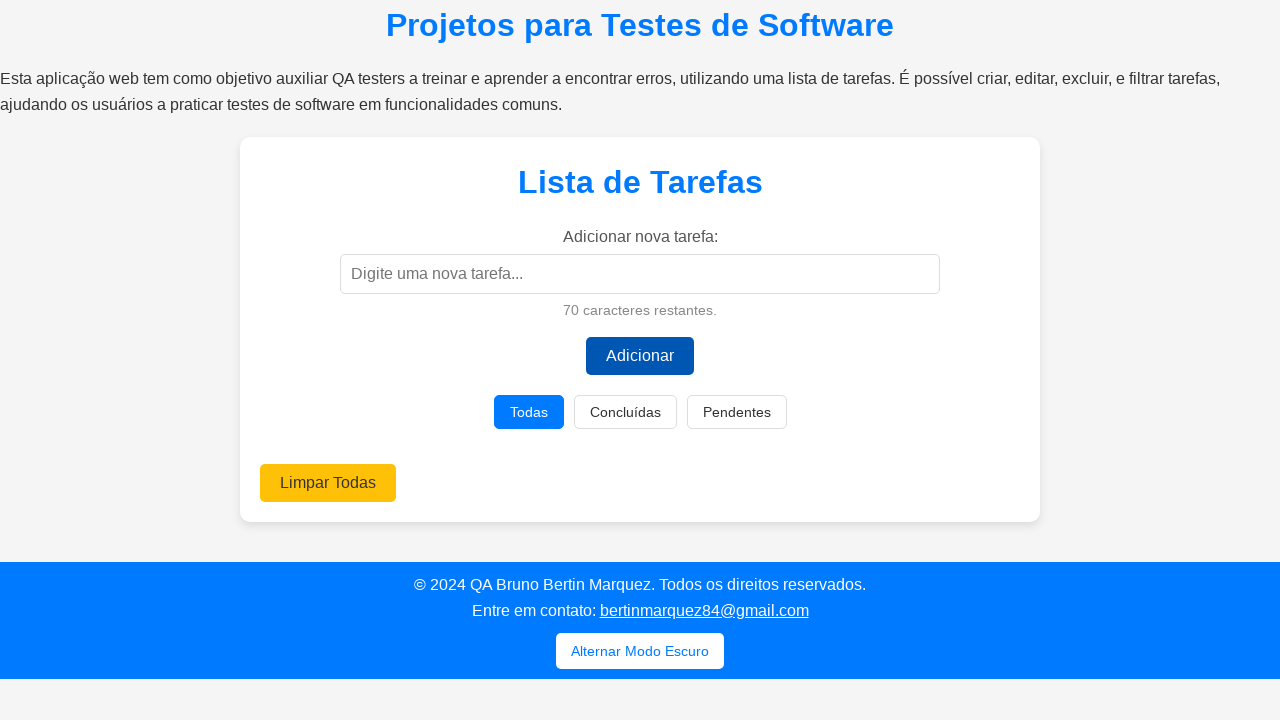